Tests file download functionality by navigating to a download page and clicking on the first download link to trigger a file download.

Starting URL: https://the-internet.herokuapp.com/download

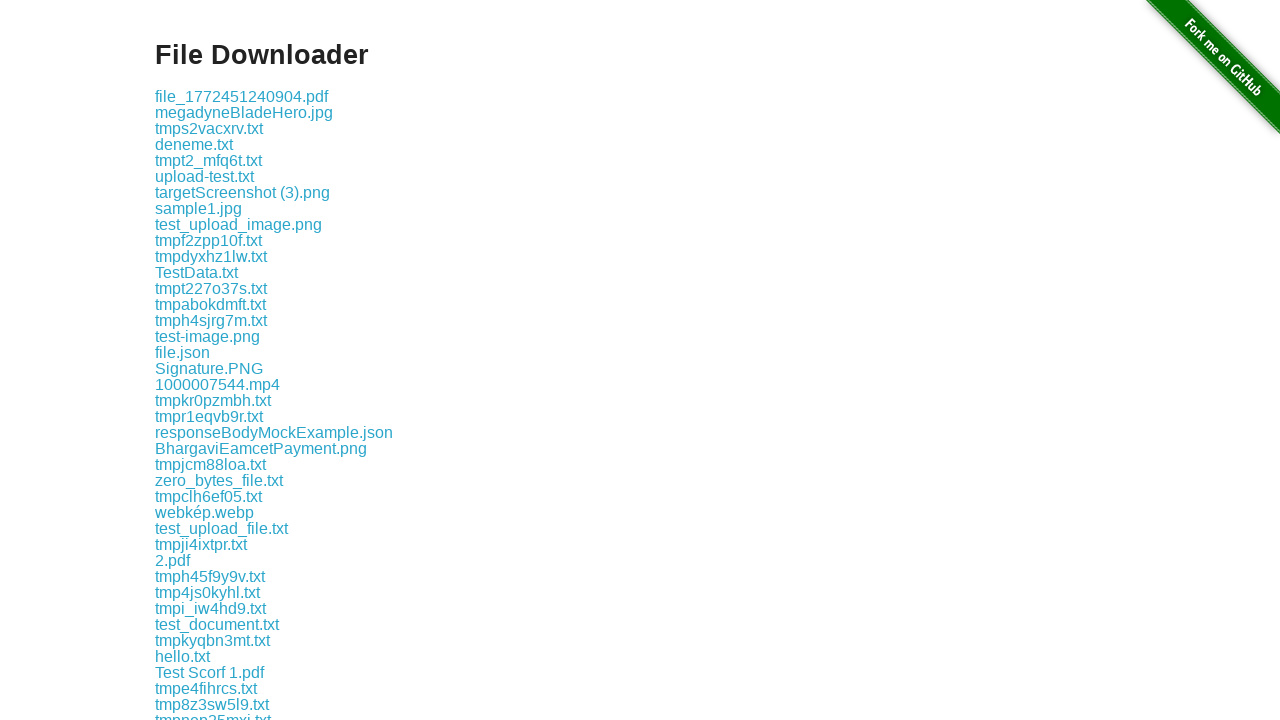

Navigated to the download page
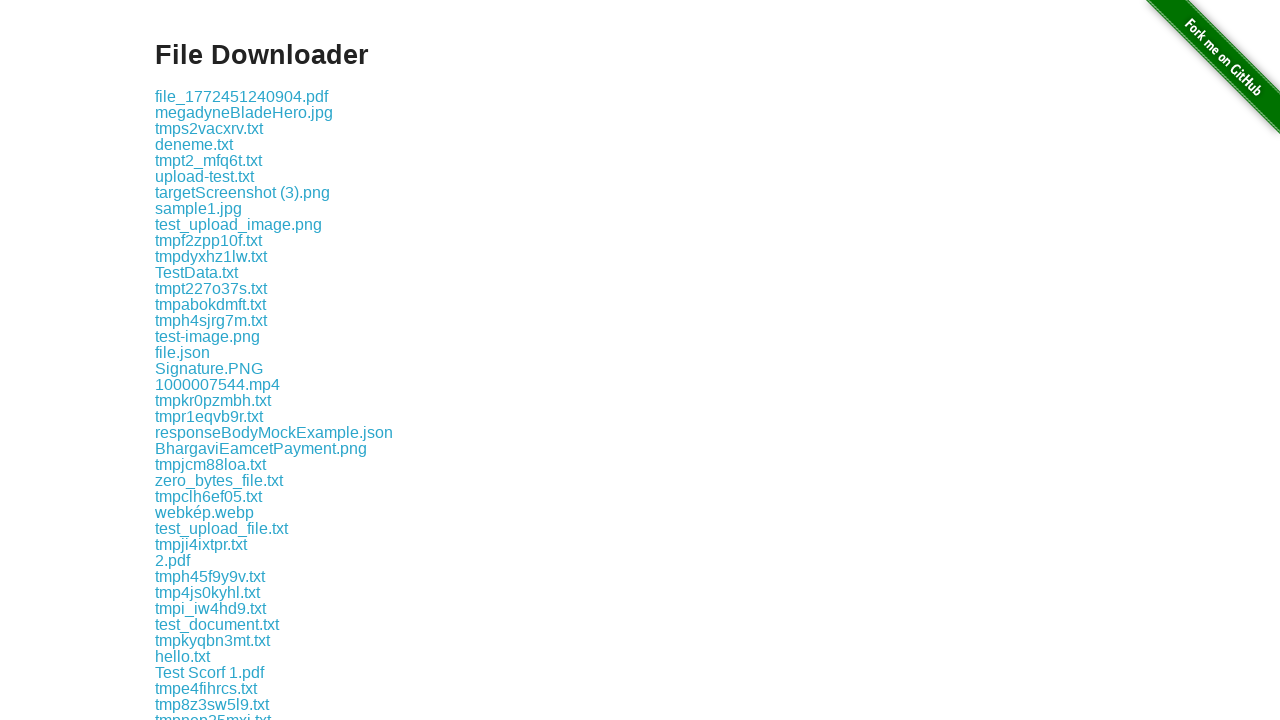

Clicked the first download link at (242, 96) on .example a
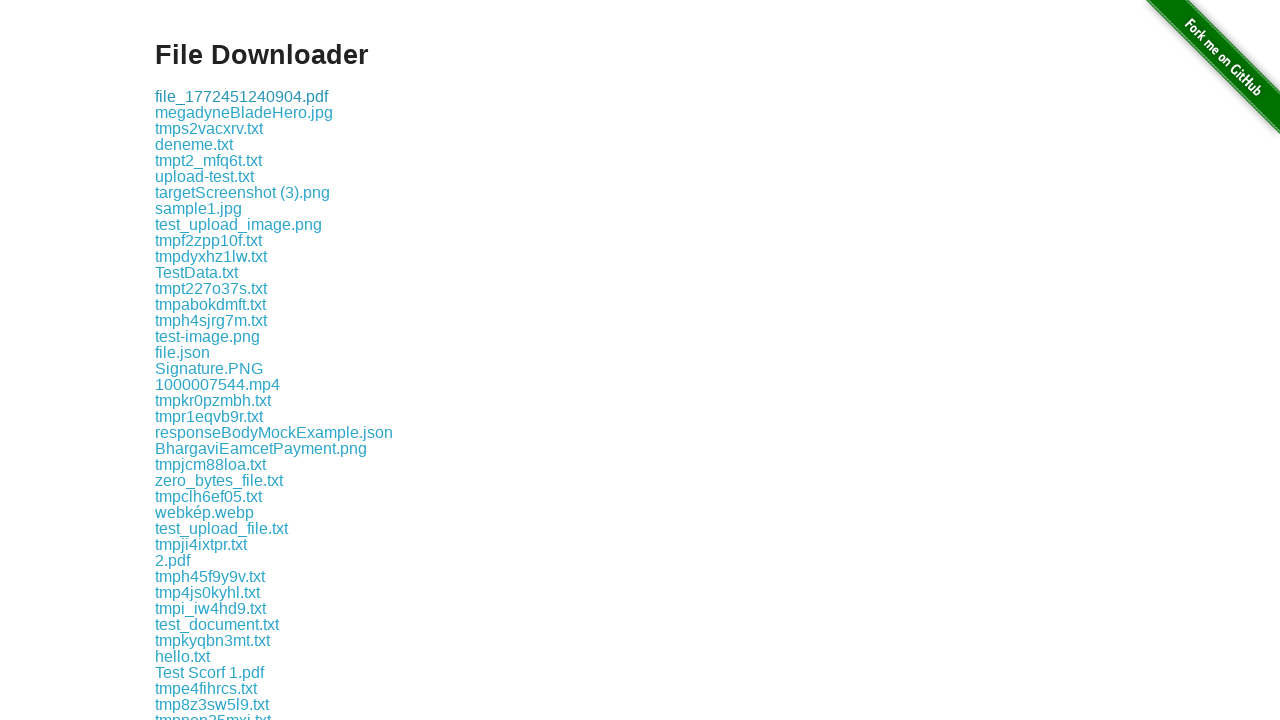

Waited 2 seconds for download to complete
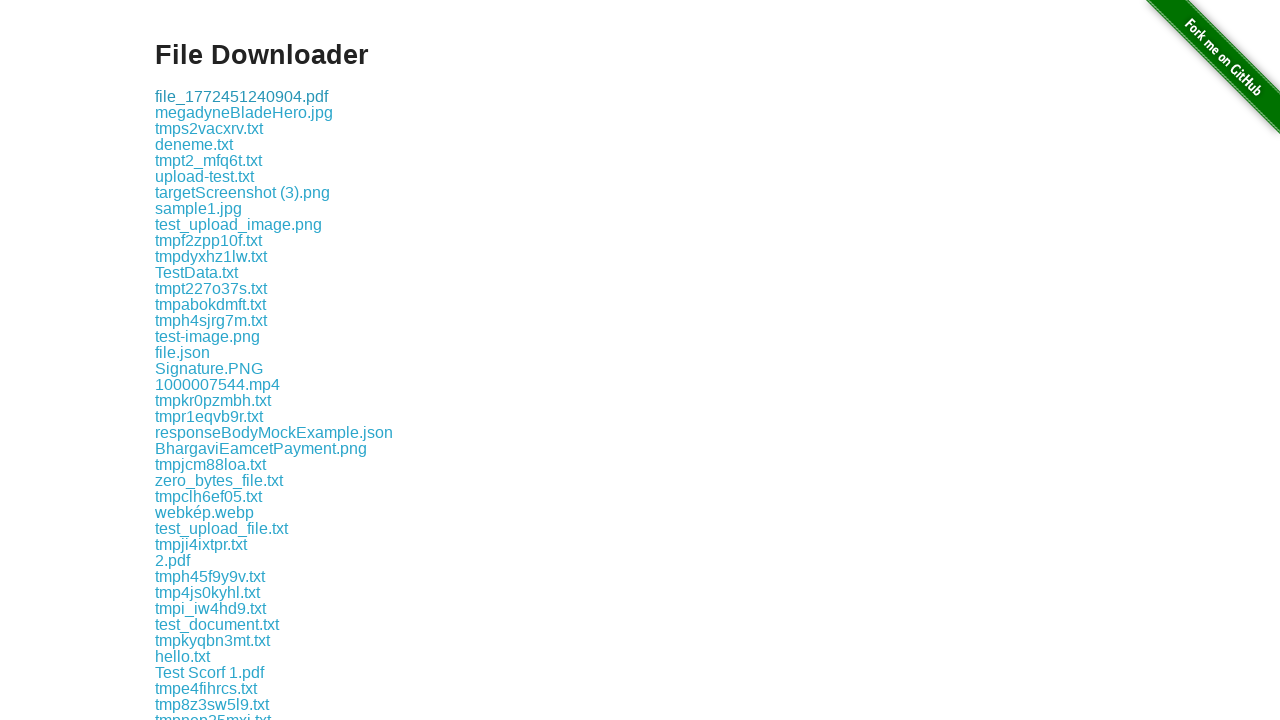

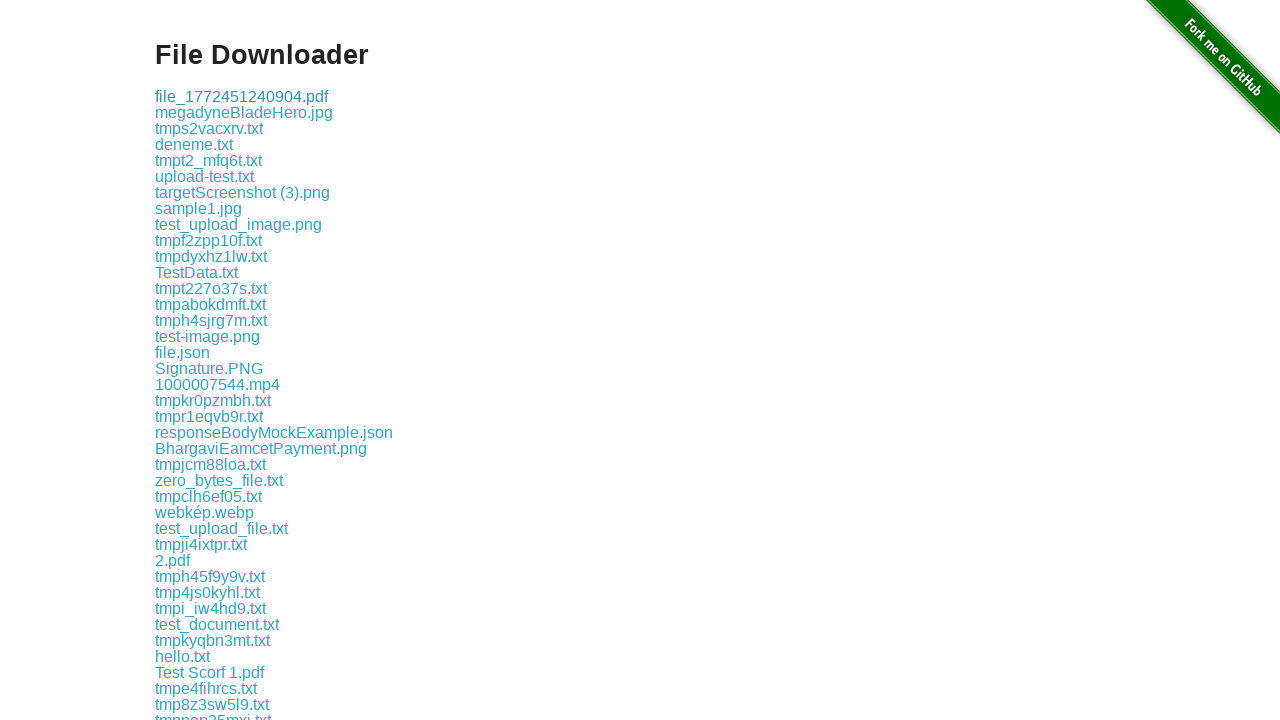